Tests page scrolling functionality using JavaScript executor, scrolls the window and a specific table element, then verifies that the sum of values in a table column matches the displayed total amount.

Starting URL: https://rahulshettyacademy.com/AutomationPractice/

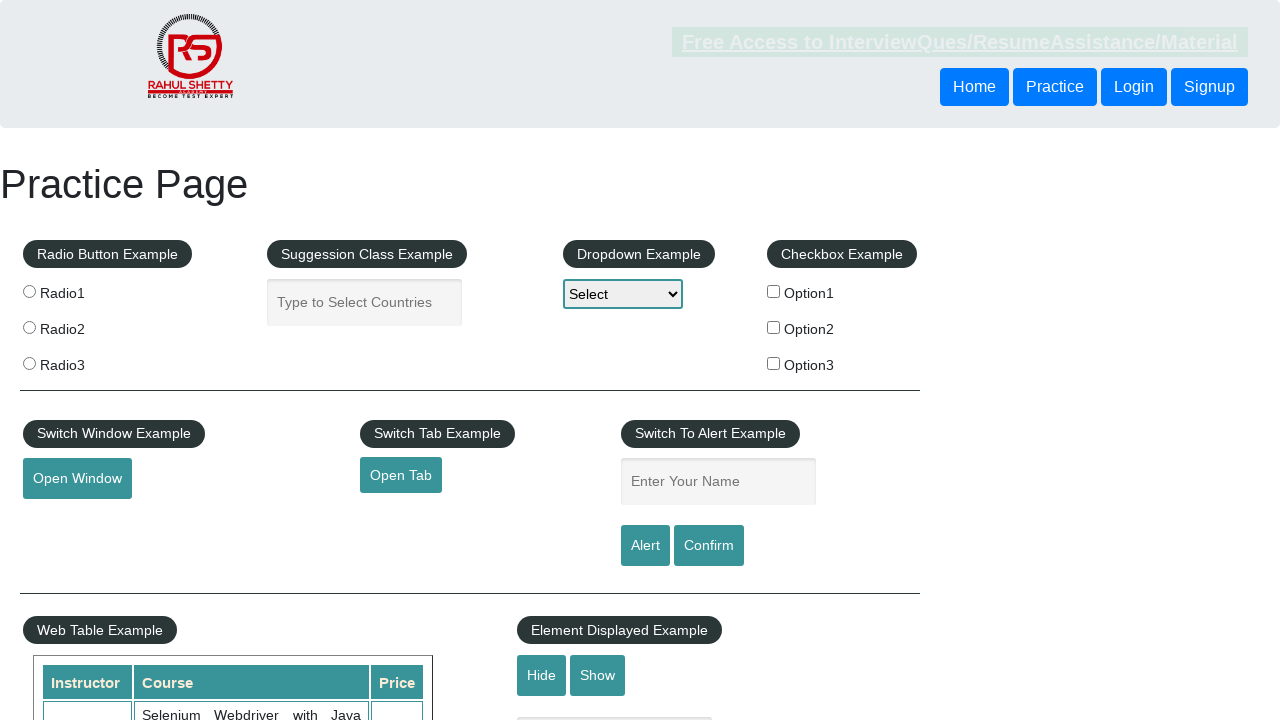

Scrolled window vertically by 500 pixels using JavaScript executor
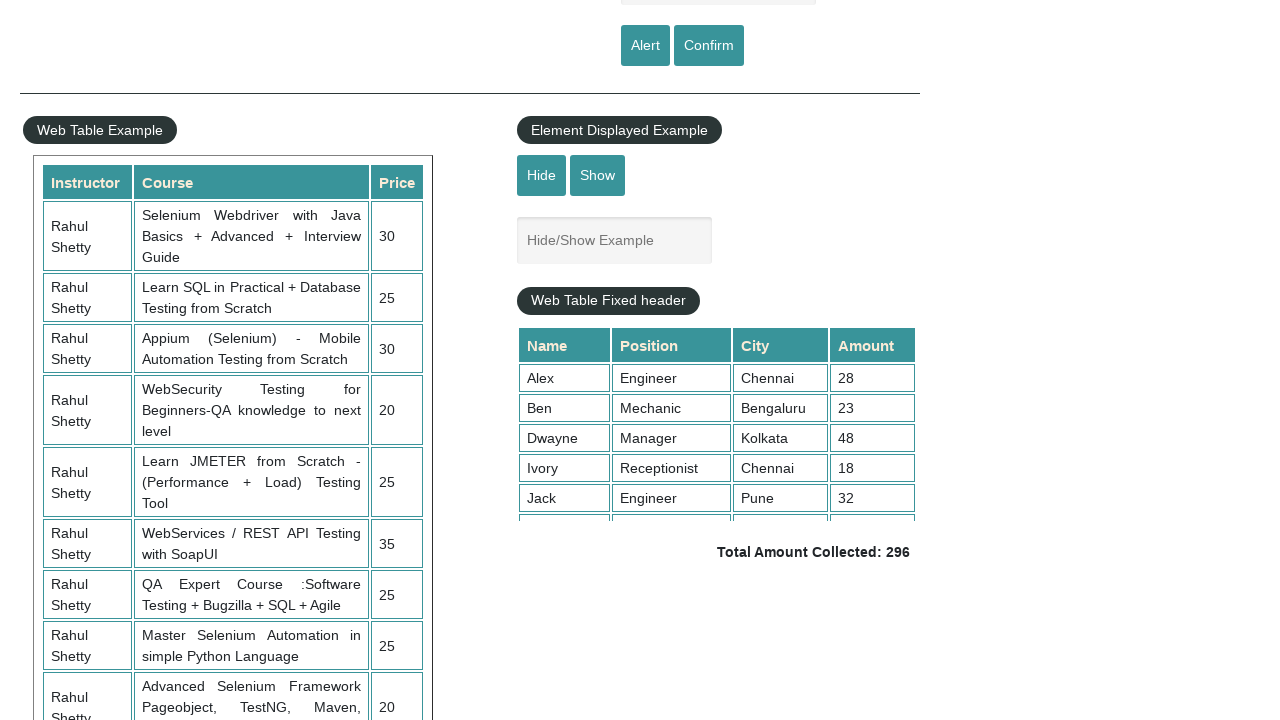

Waited 1 second for window scroll to complete
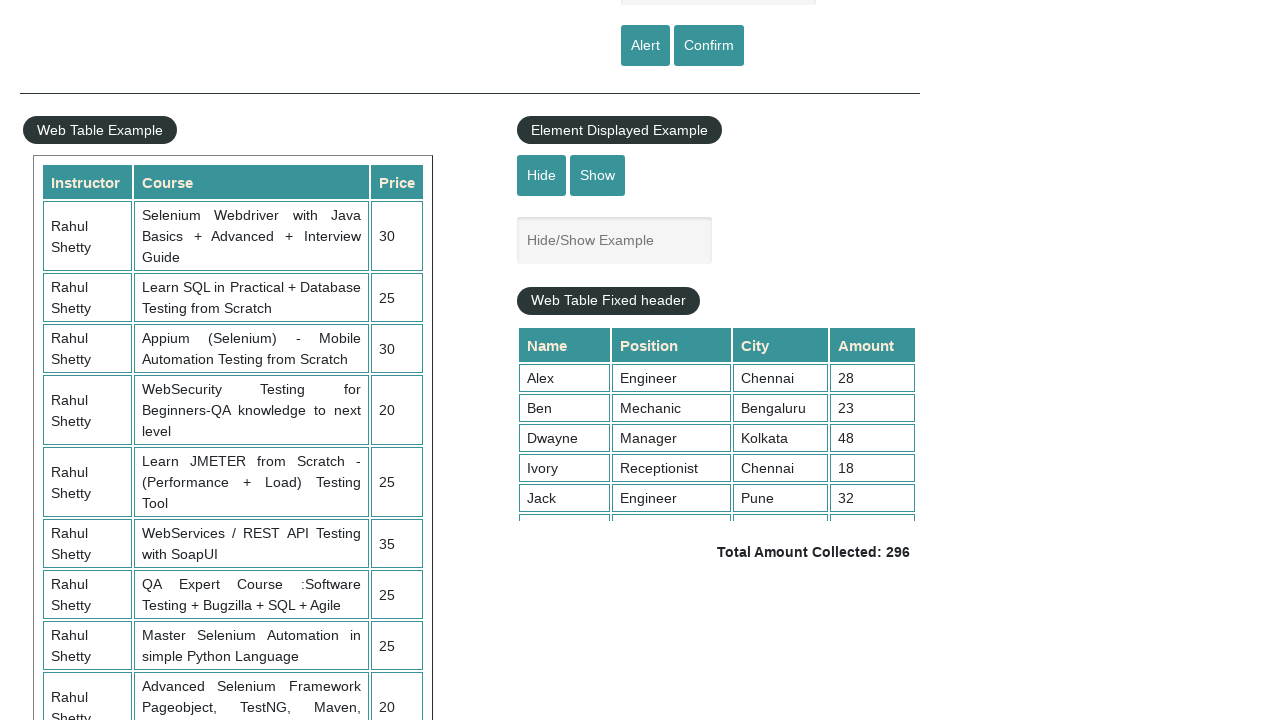

Scrolled table element vertically by 5000 pixels using JavaScript executor
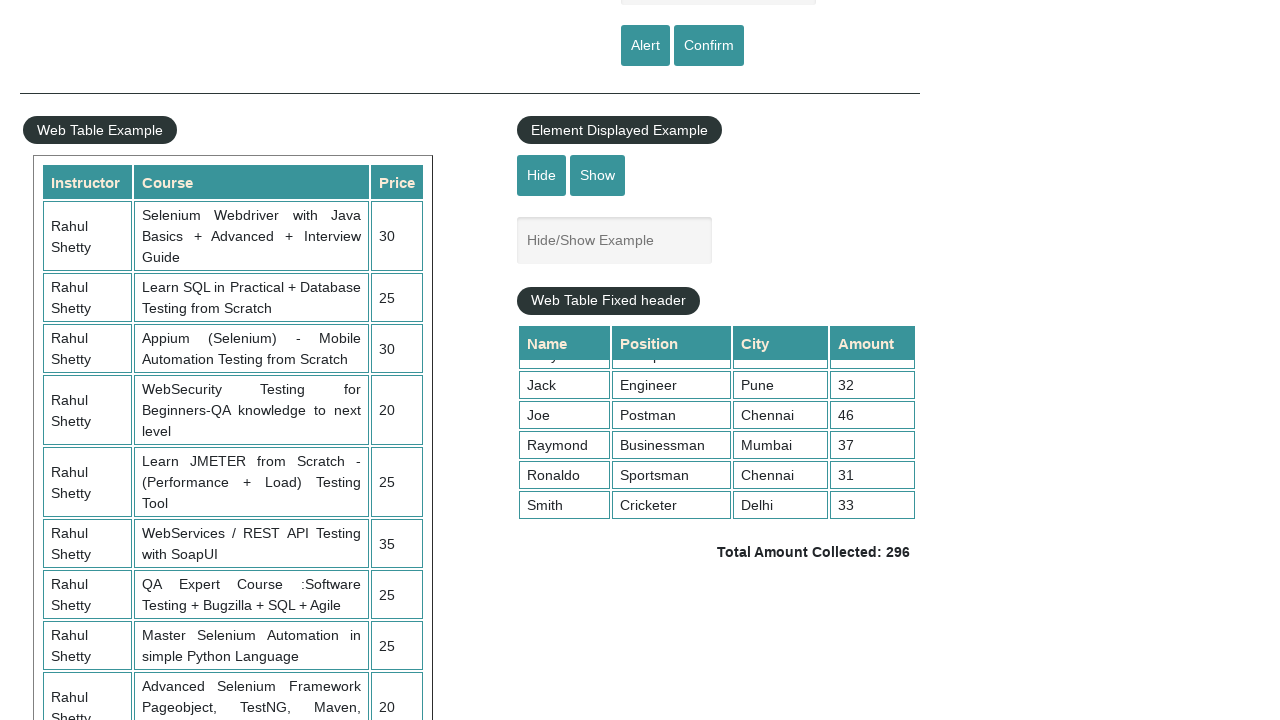

Waited 1 second for table scroll to complete
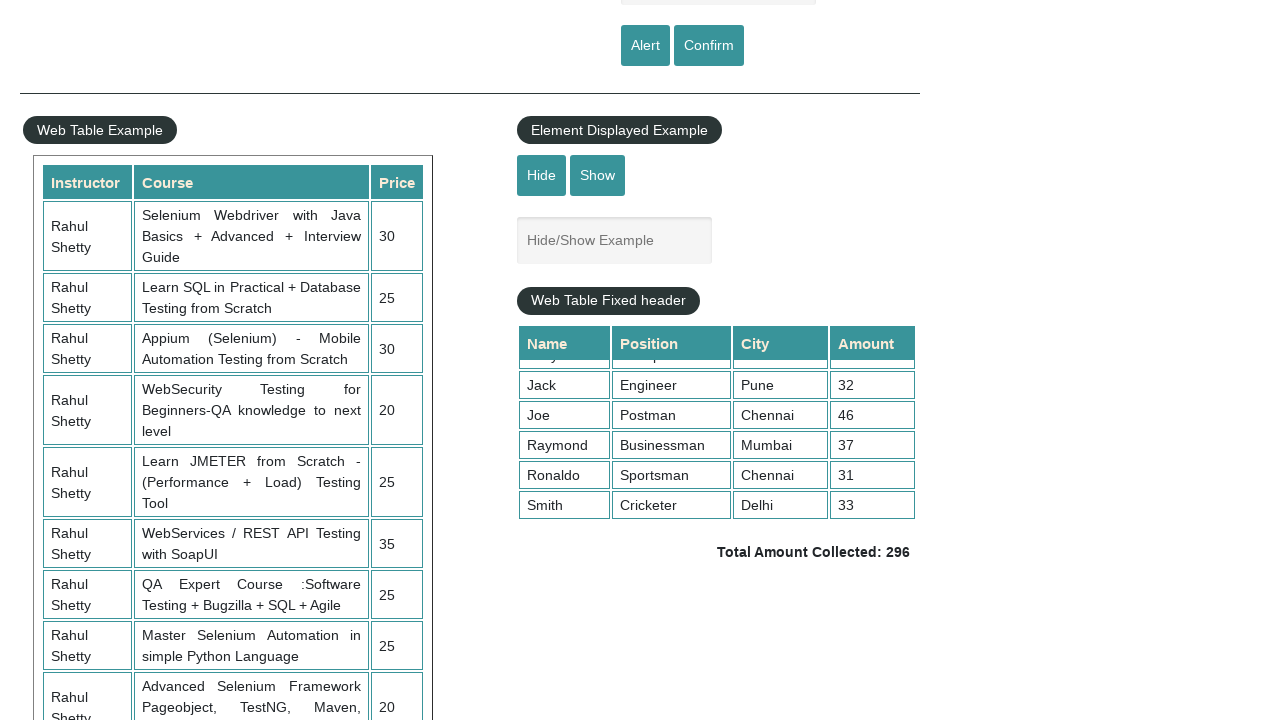

Retrieved all values from the 4th column of the table
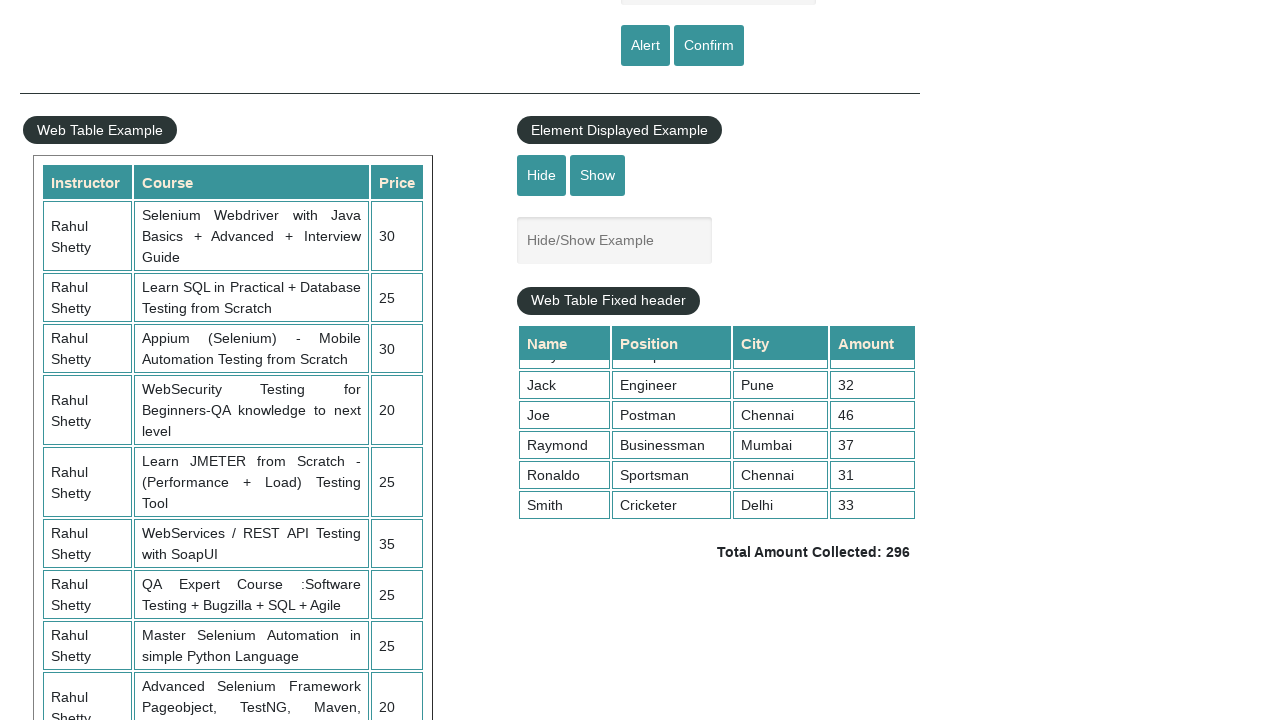

Calculated sum of all table column values: 296
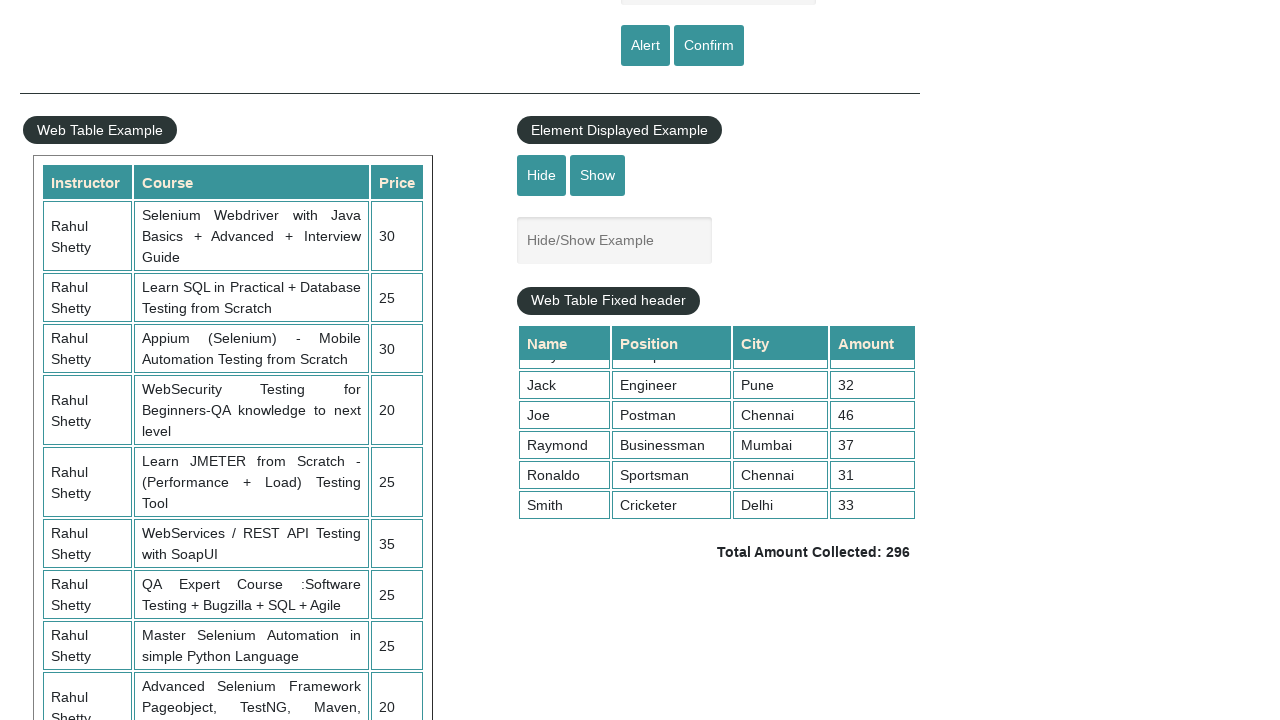

Retrieved total amount text from page:  Total Amount Collected: 296 
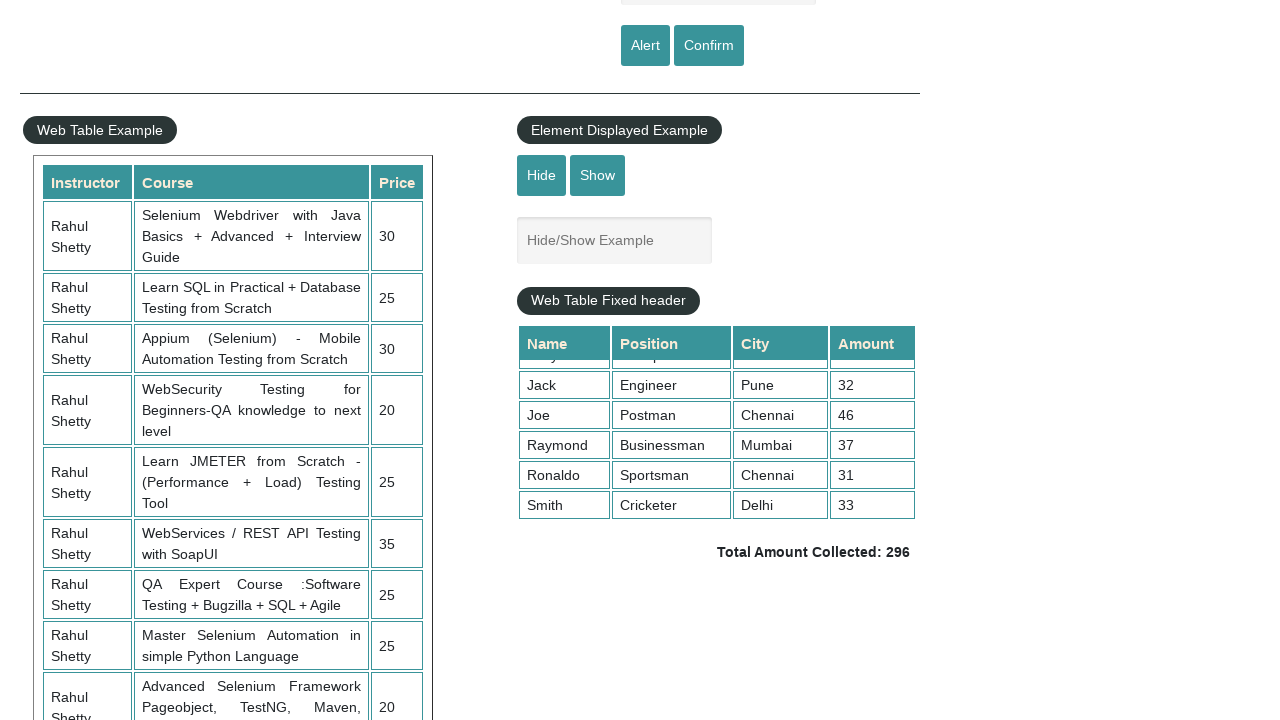

Parsed total amount value: 296
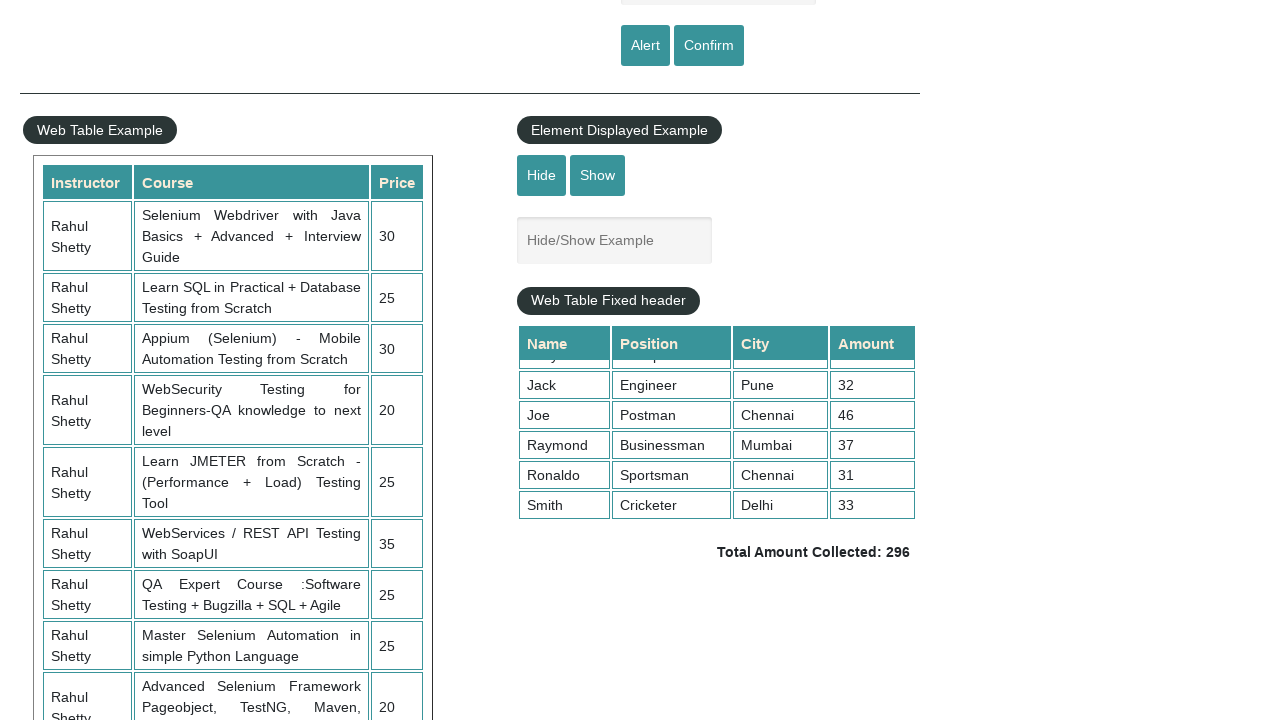

Verified that sum of table values (296) matches displayed total amount (296)
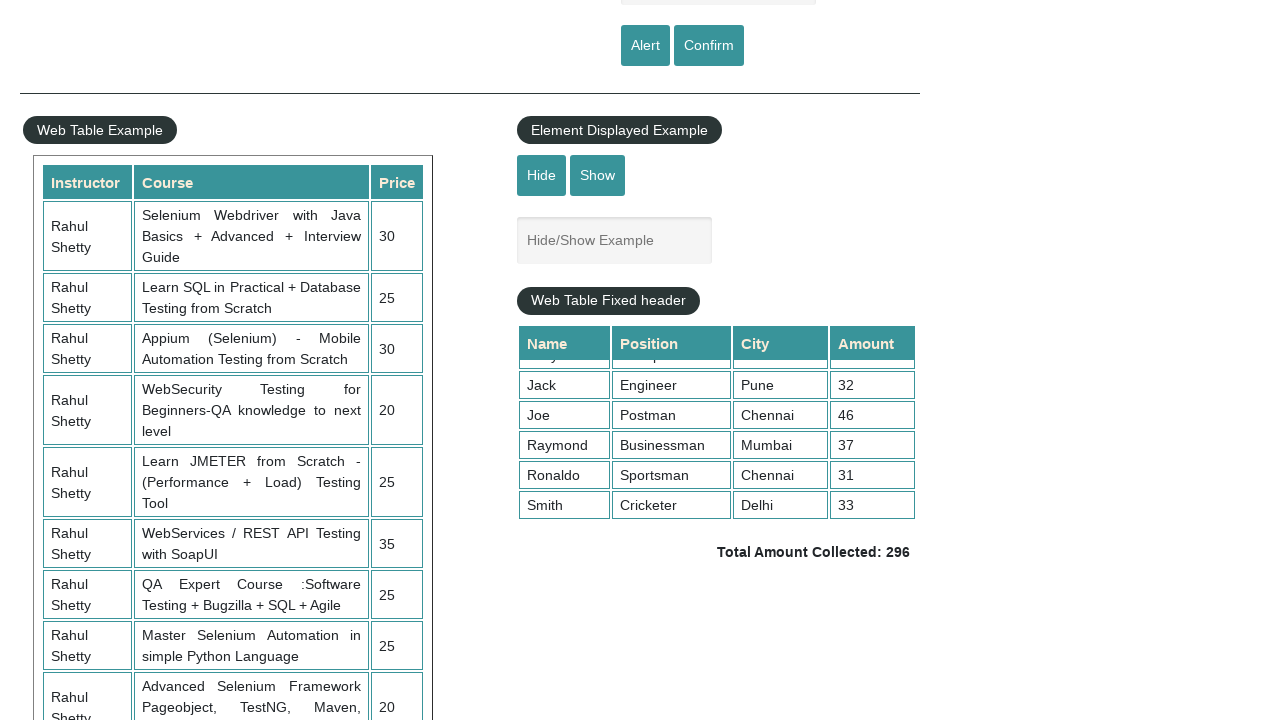

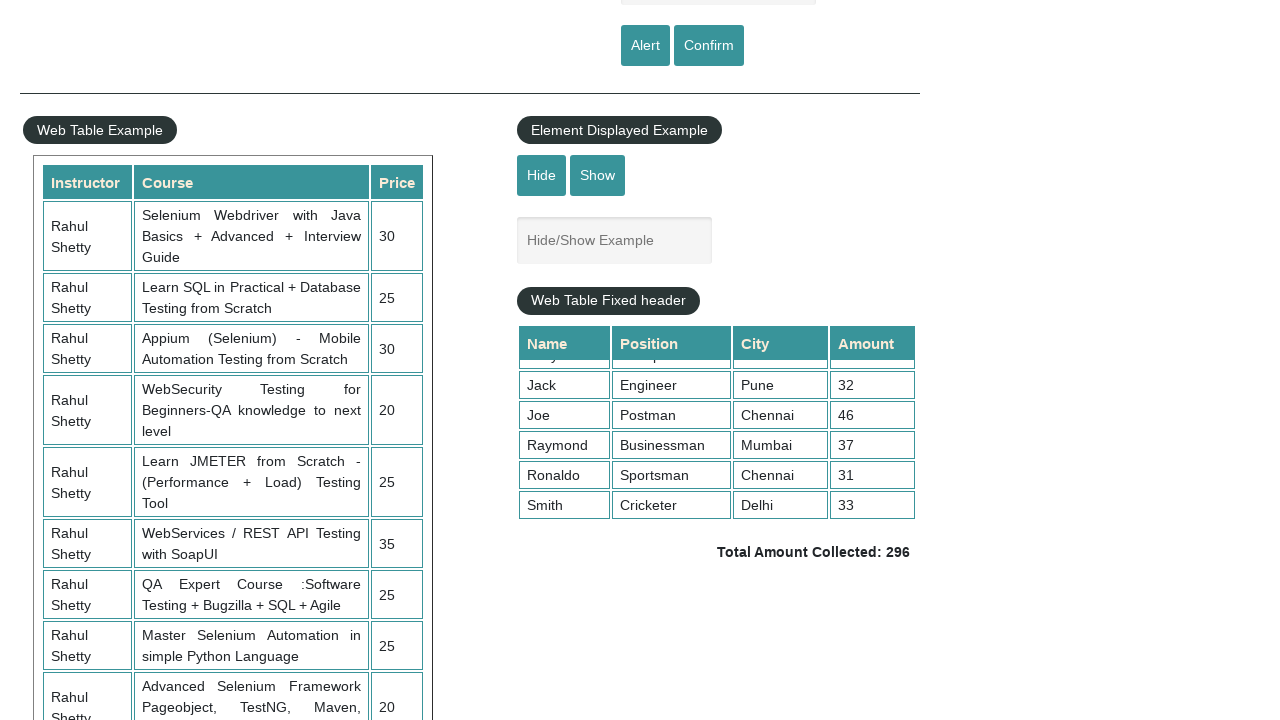